Tests that pressing Escape while editing cancels the changes

Starting URL: https://demo.playwright.dev/todomvc

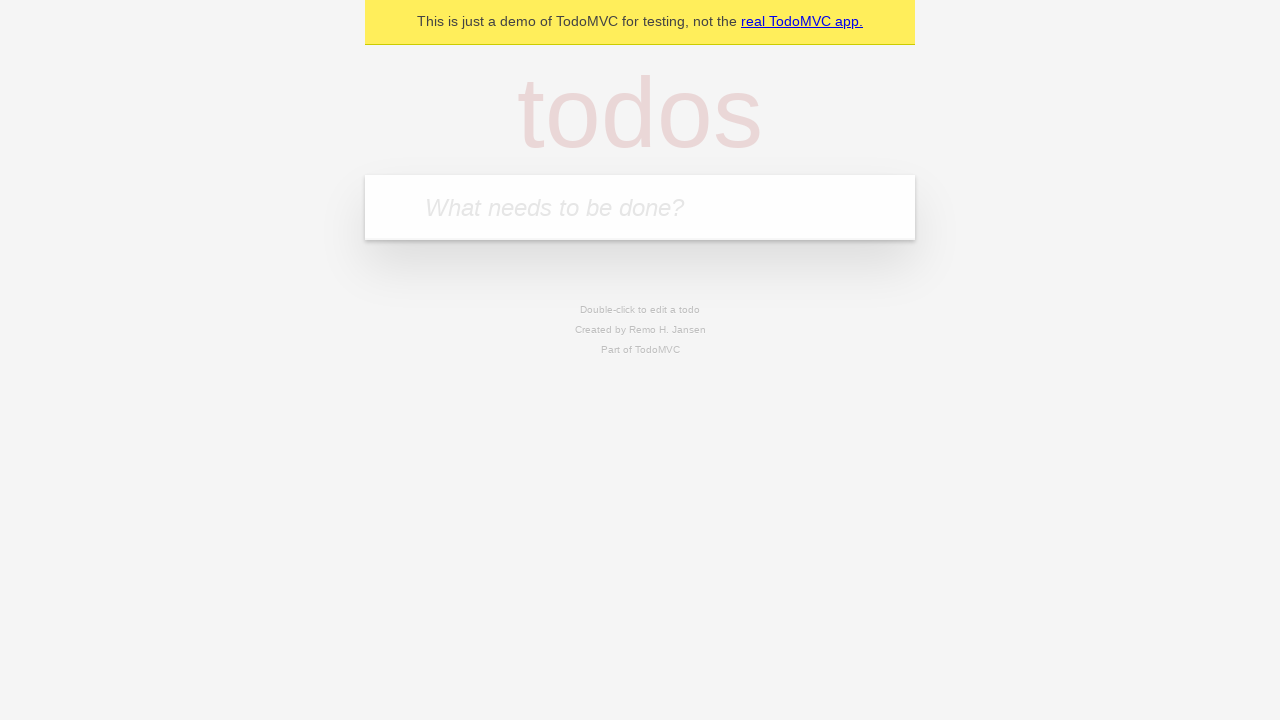

Filled new todo input with 'buy some cheese' on internal:attr=[placeholder="What needs to be done?"i]
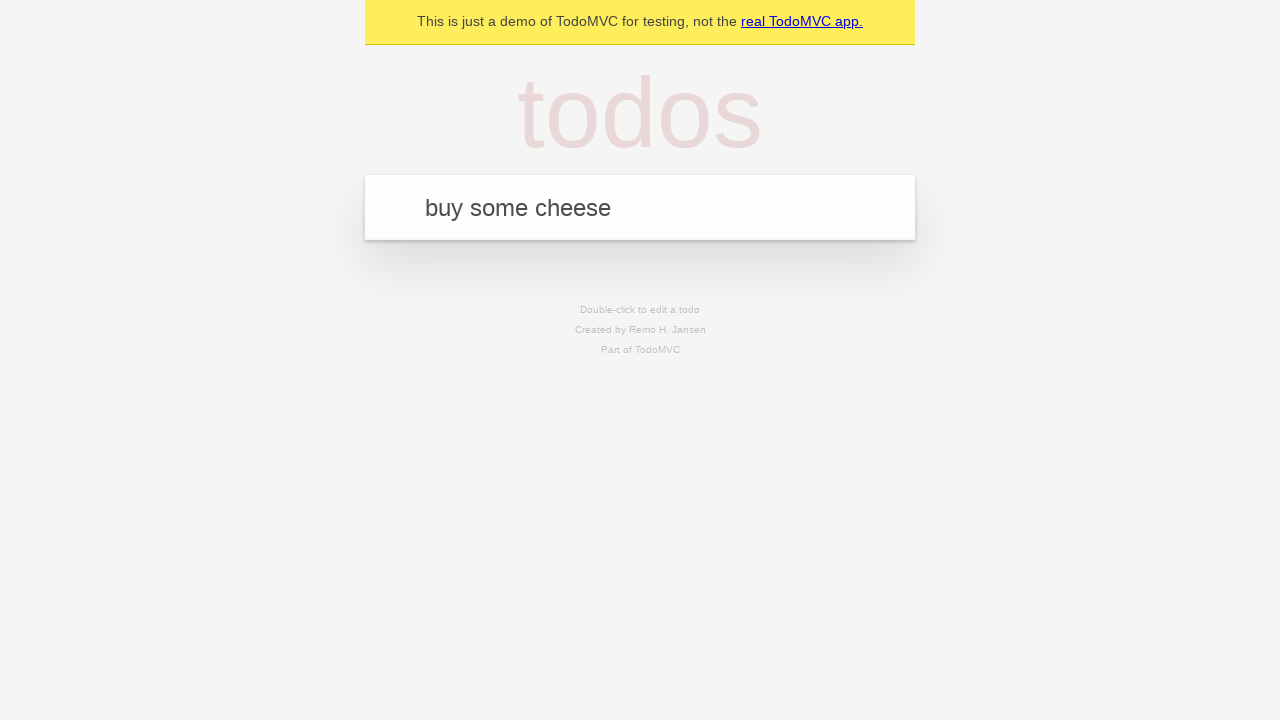

Pressed Enter to create todo 'buy some cheese' on internal:attr=[placeholder="What needs to be done?"i]
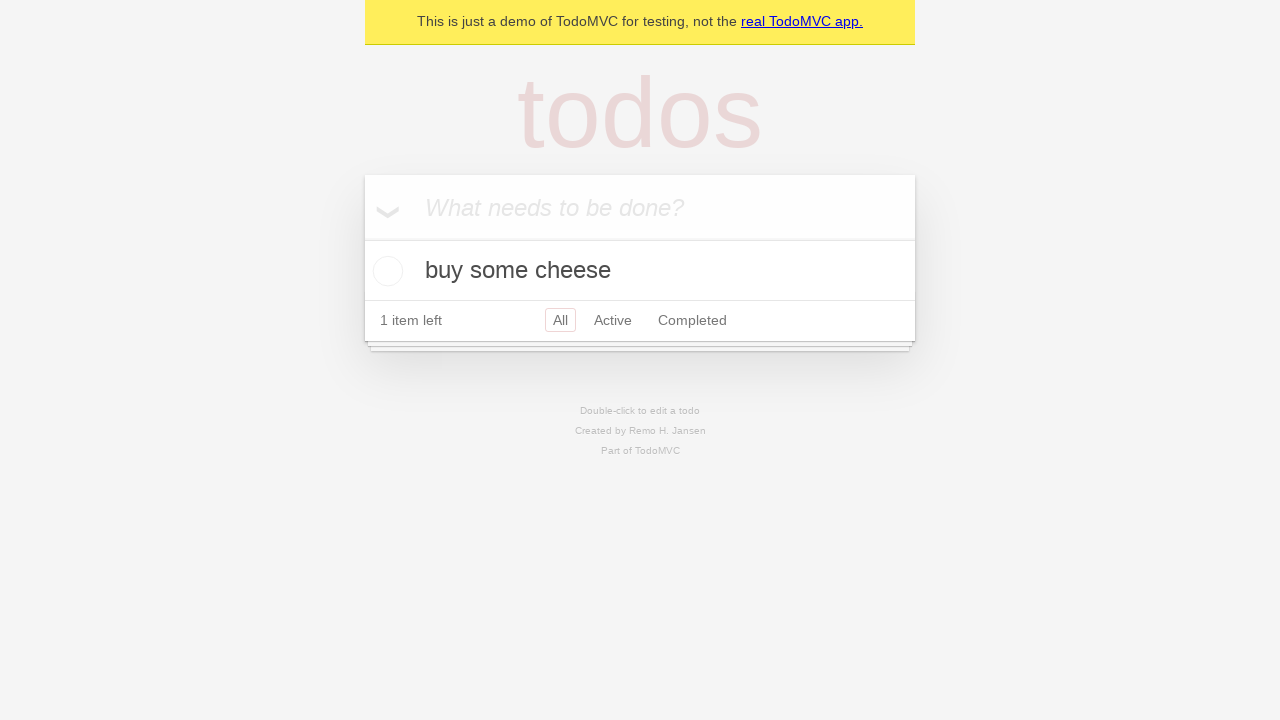

Filled new todo input with 'feed the cat' on internal:attr=[placeholder="What needs to be done?"i]
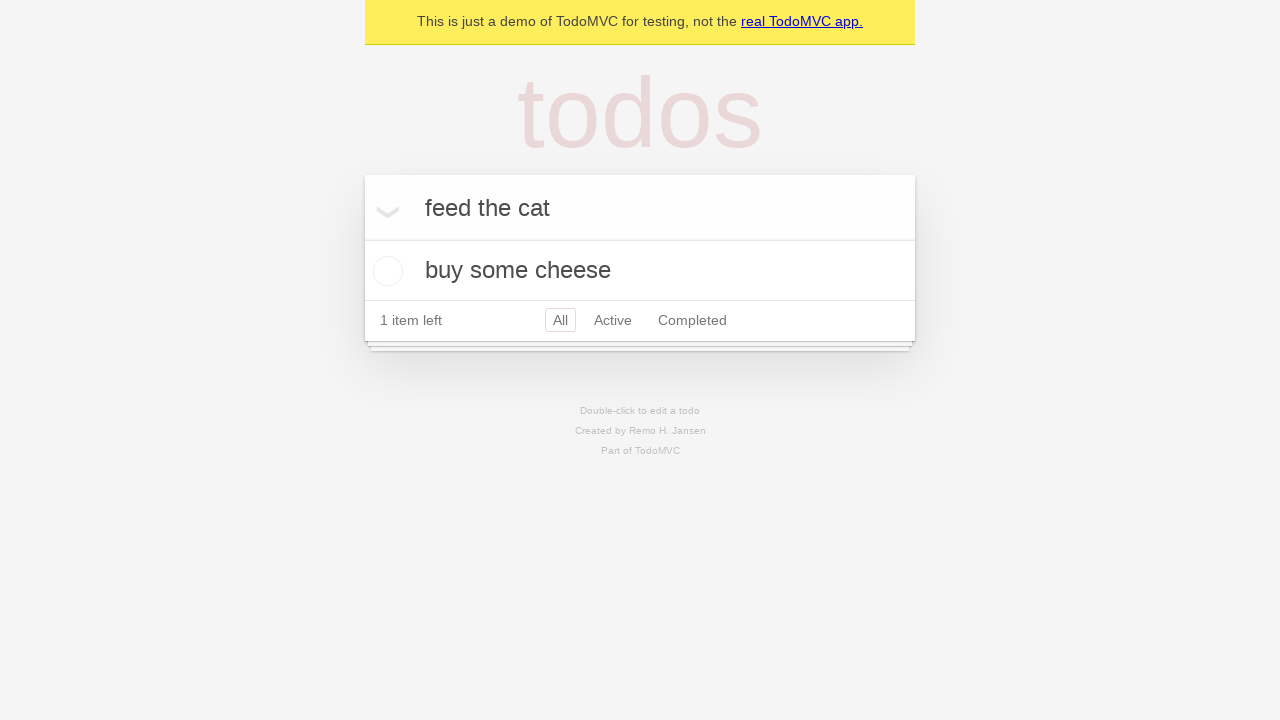

Pressed Enter to create todo 'feed the cat' on internal:attr=[placeholder="What needs to be done?"i]
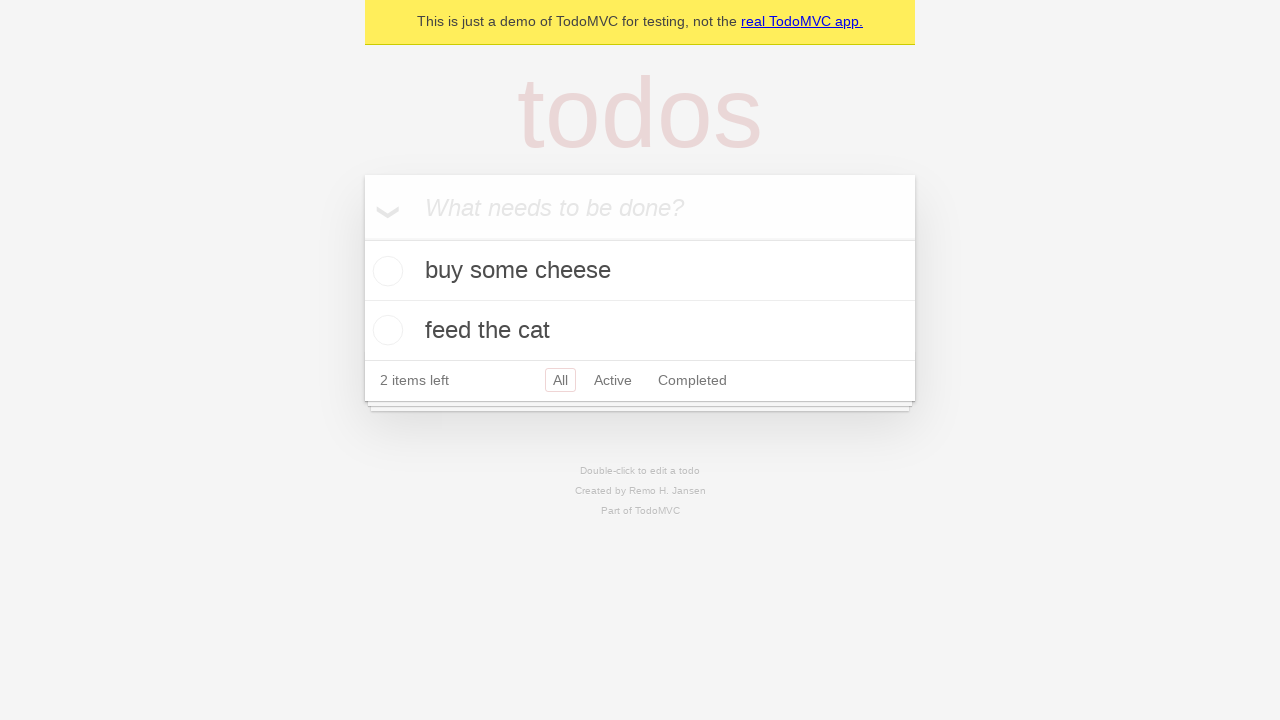

Filled new todo input with 'book a doctors appointment' on internal:attr=[placeholder="What needs to be done?"i]
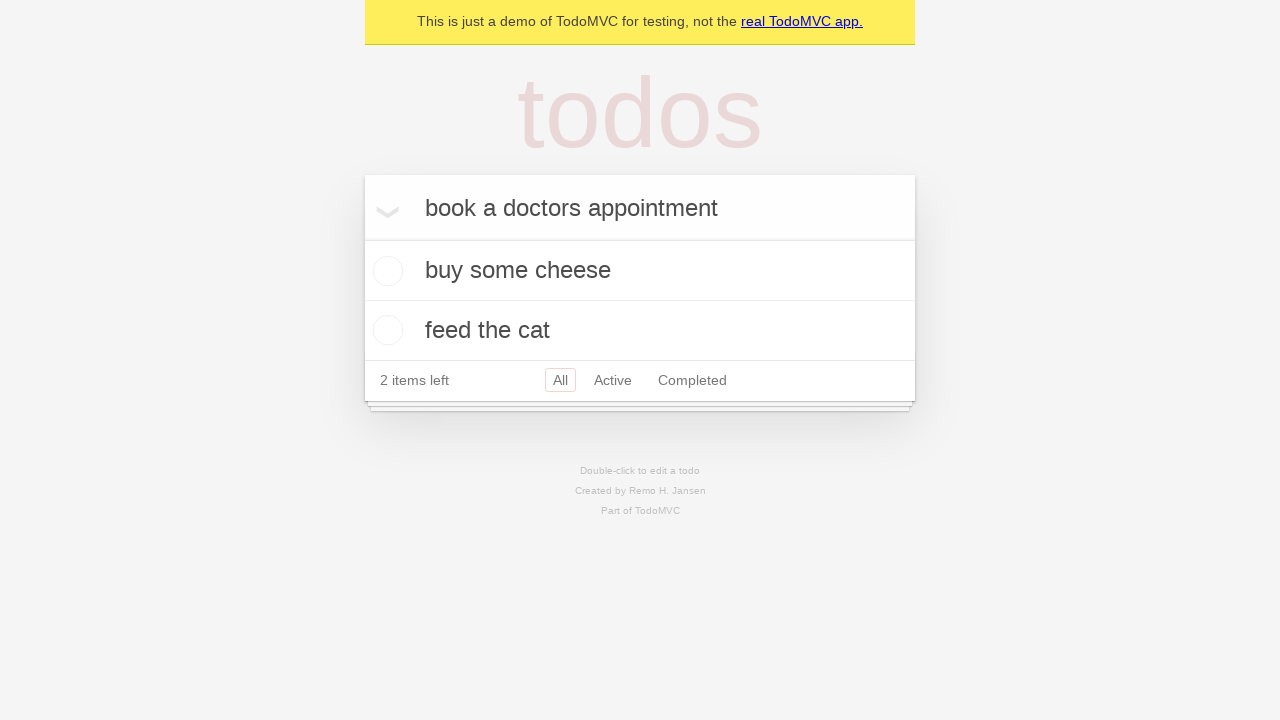

Pressed Enter to create todo 'book a doctors appointment' on internal:attr=[placeholder="What needs to be done?"i]
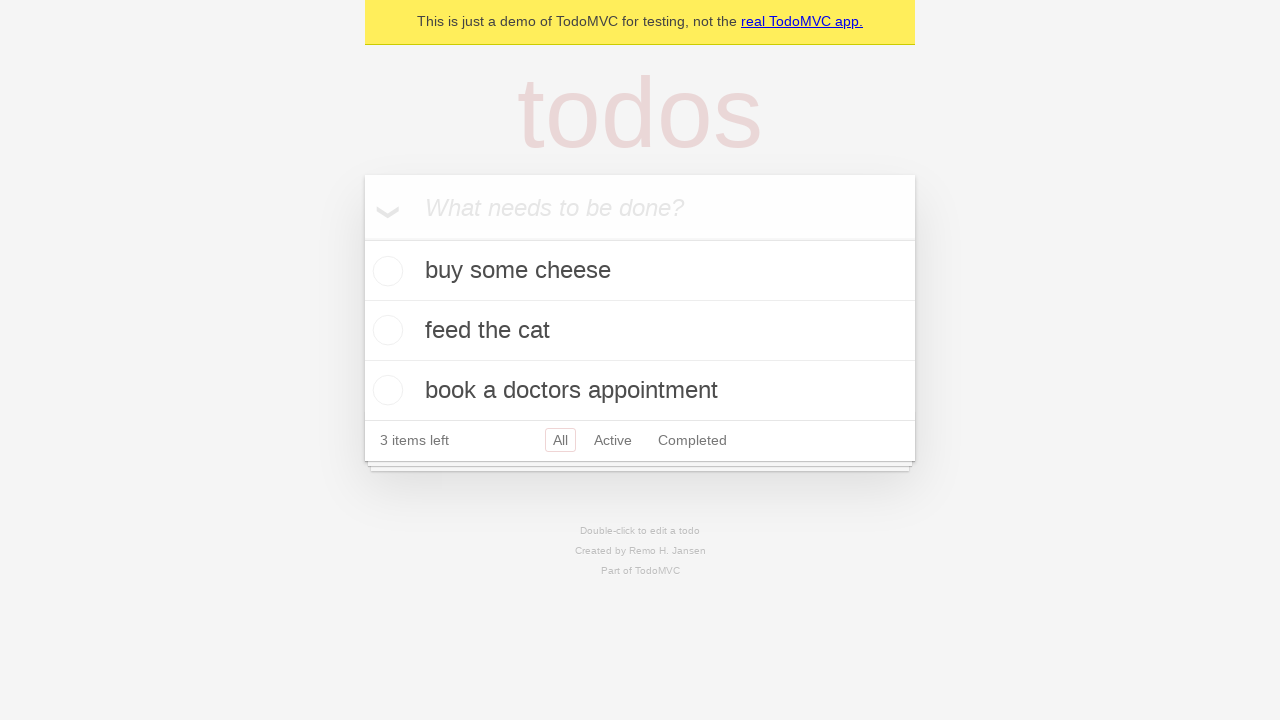

Waited for all 3 todos to be created
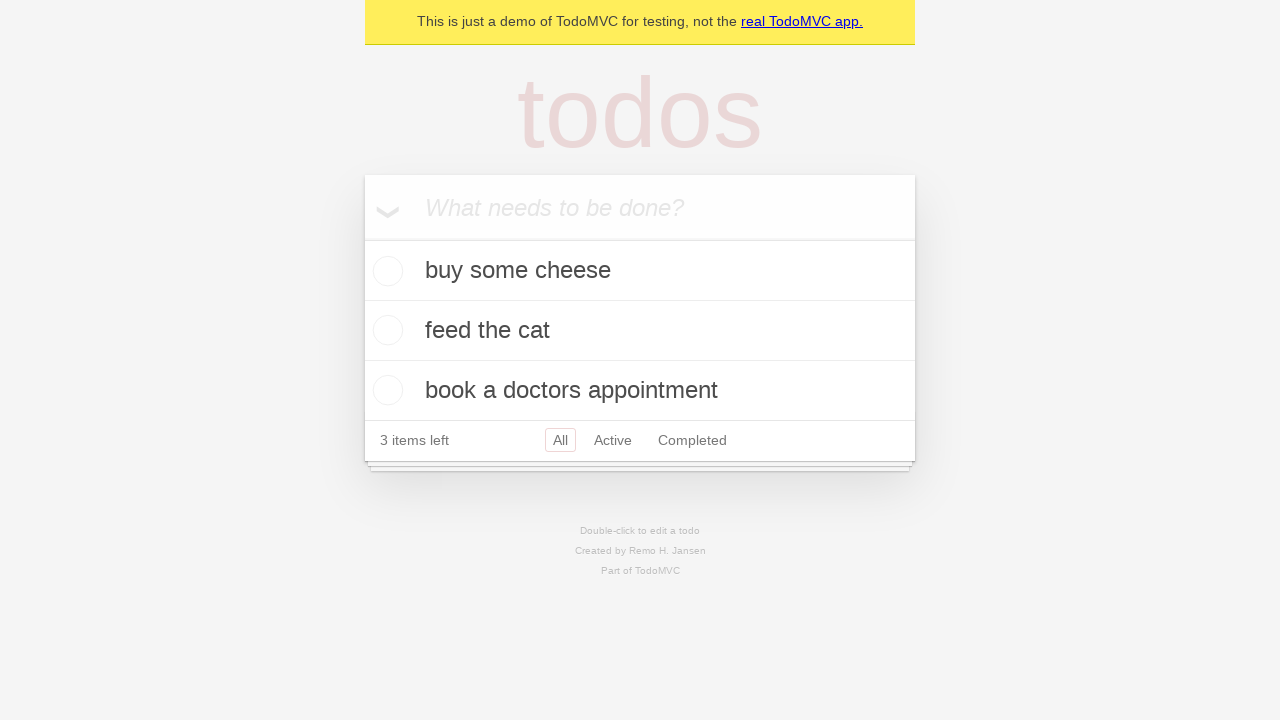

Double-clicked second todo to enter edit mode at (640, 331) on internal:testid=[data-testid="todo-item"s] >> nth=1
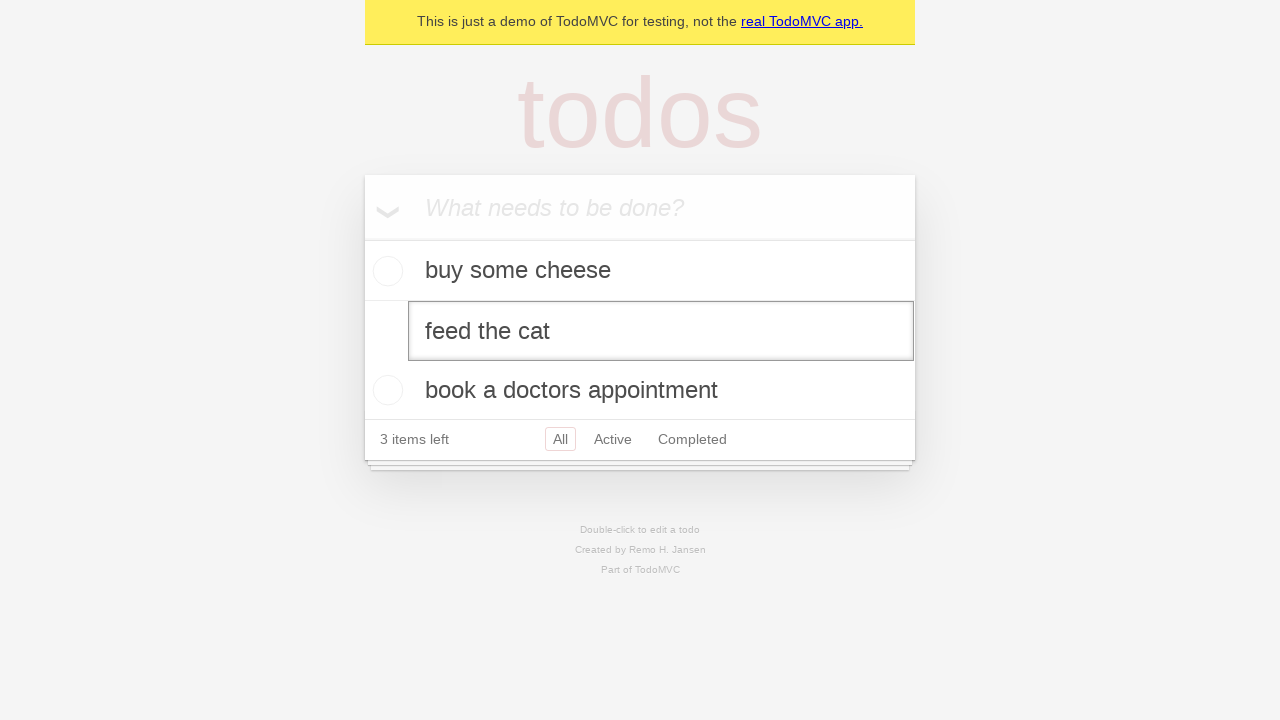

Filled edit field with new text 'buy some sausages' on internal:testid=[data-testid="todo-item"s] >> nth=1 >> internal:role=textbox[nam
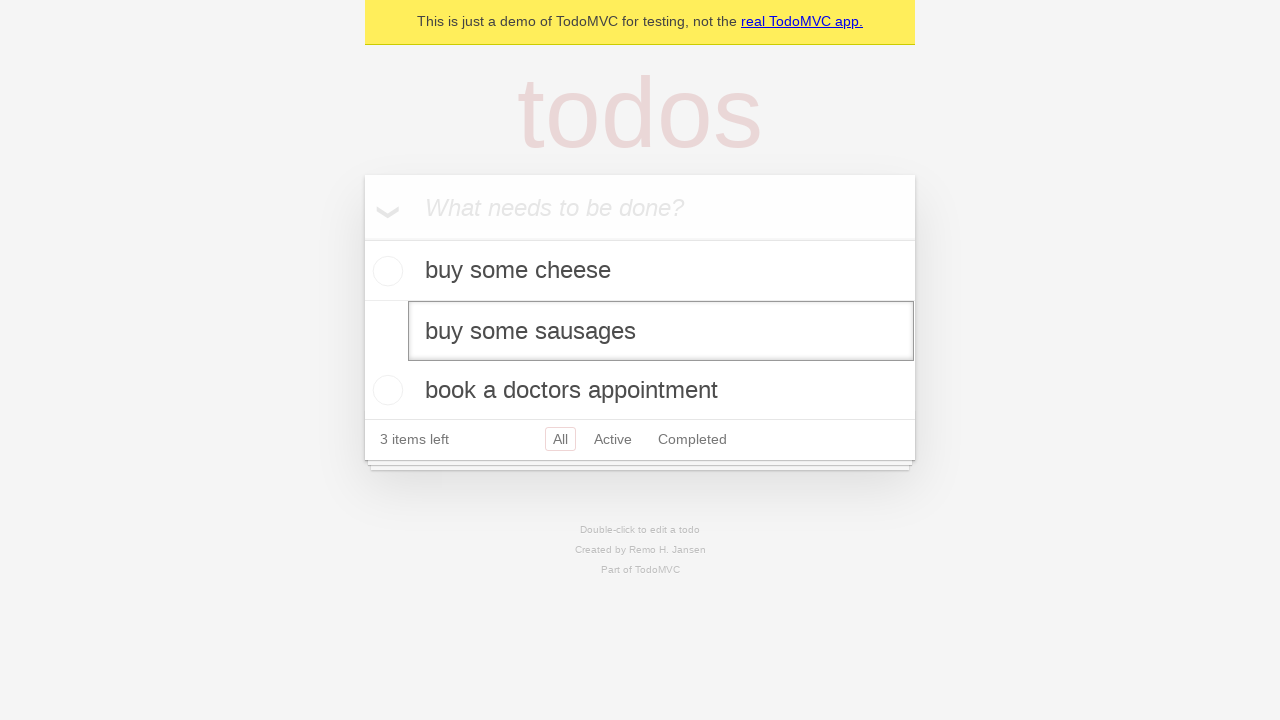

Pressed Escape to cancel the edit and revert changes on internal:testid=[data-testid="todo-item"s] >> nth=1 >> internal:role=textbox[nam
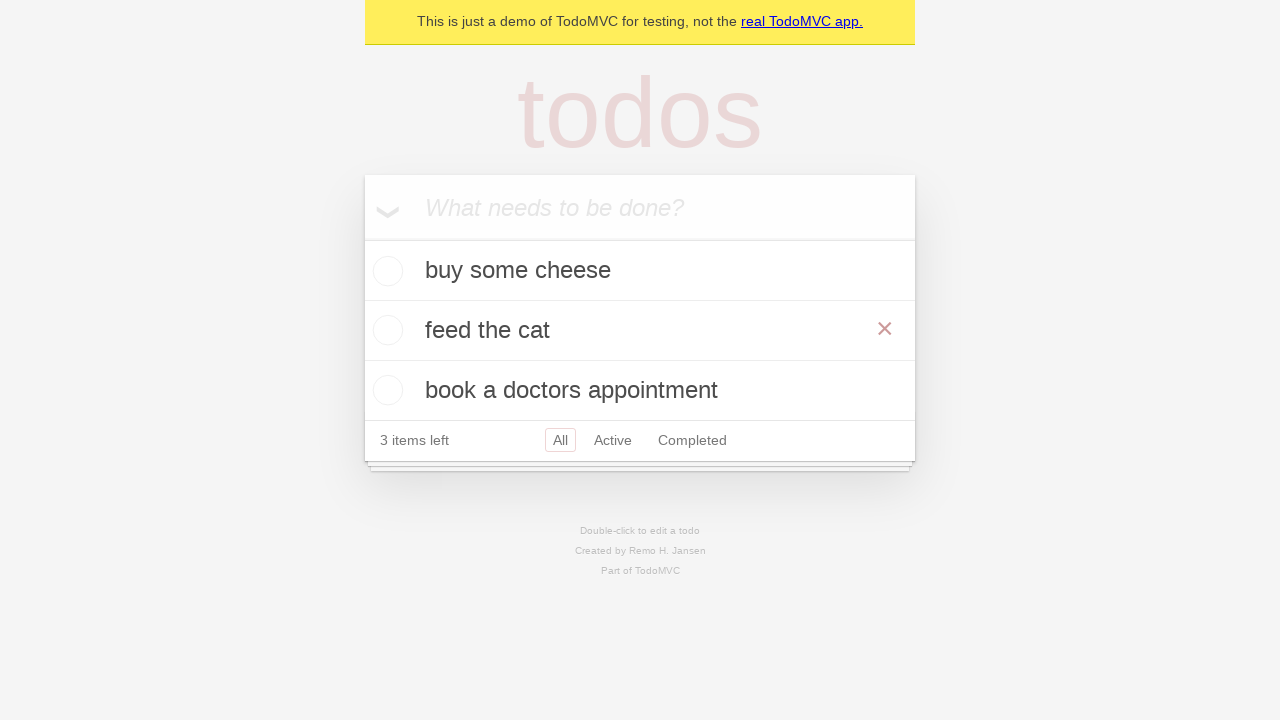

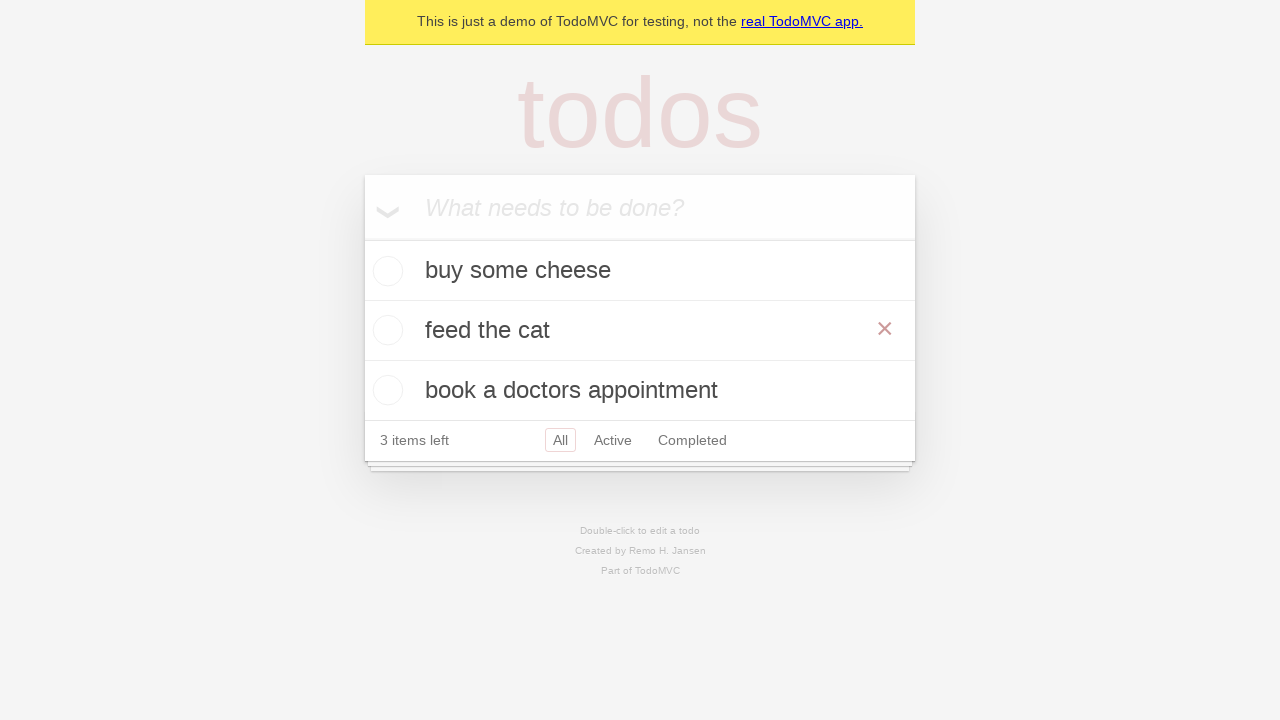